Navigates to the GitLab main page and verifies it loads successfully

Starting URL: https://gitlab.com

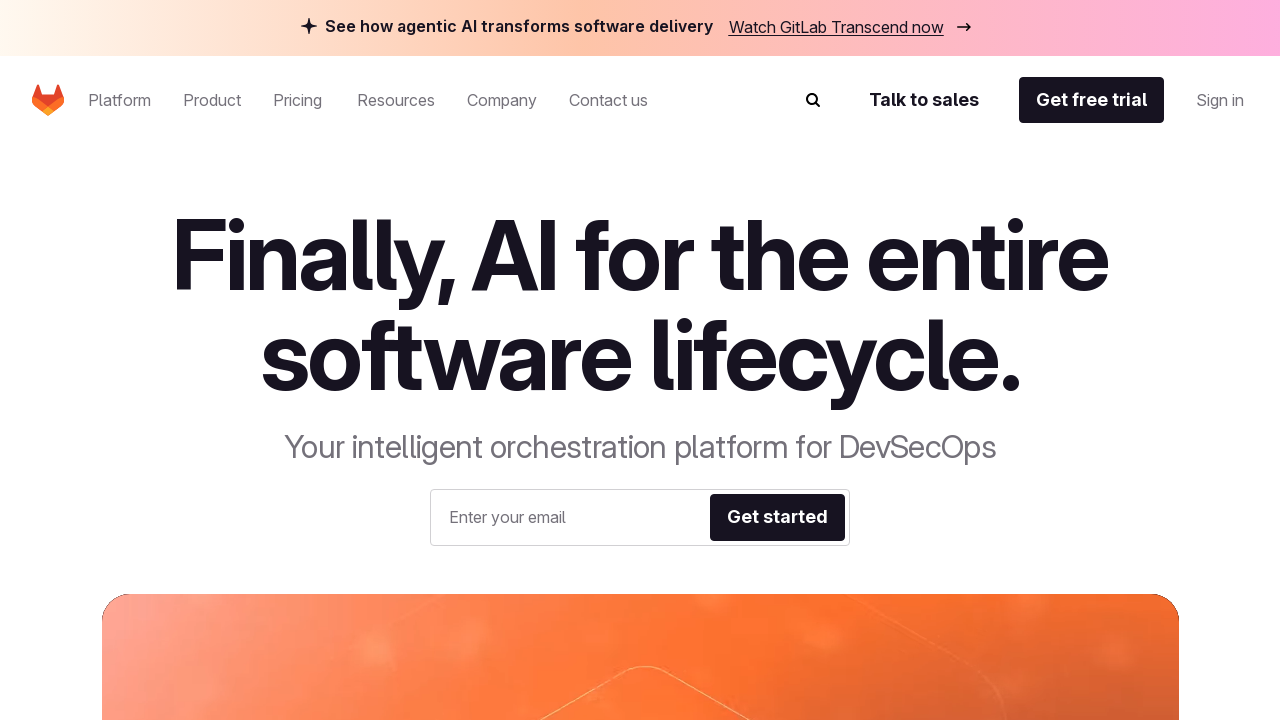

Waited for GitLab main page to reach domcontentloaded state
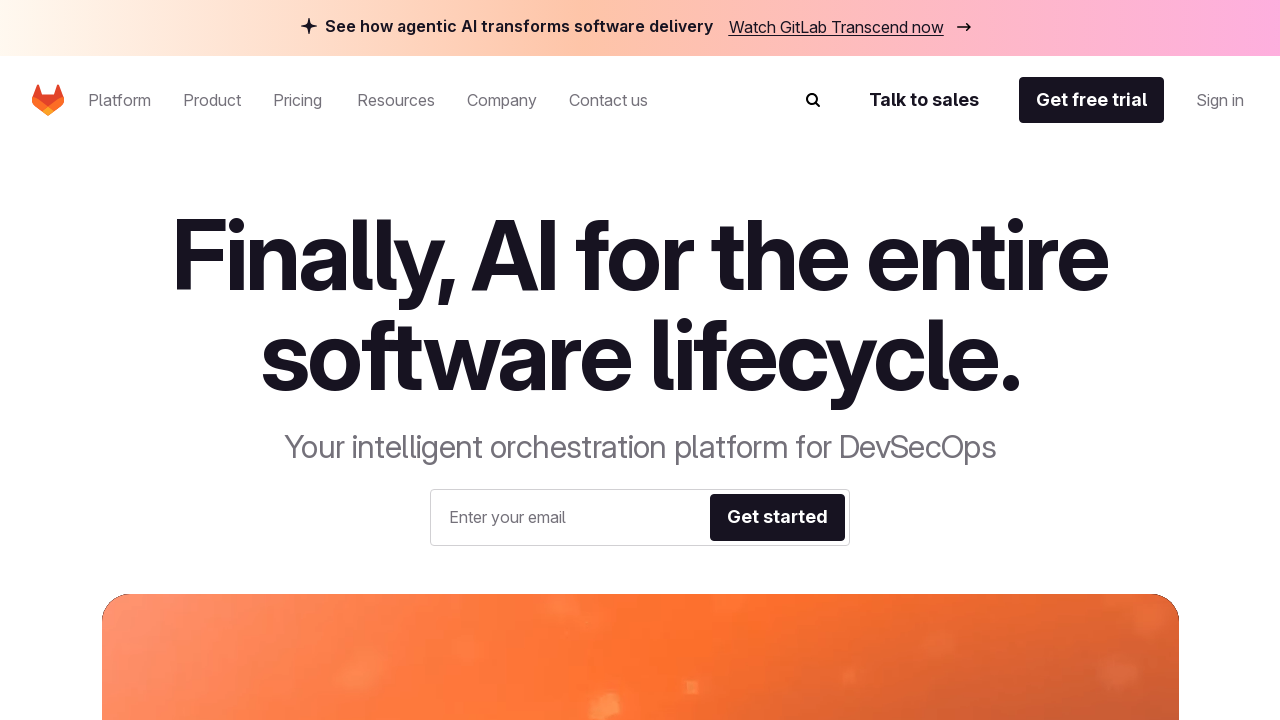

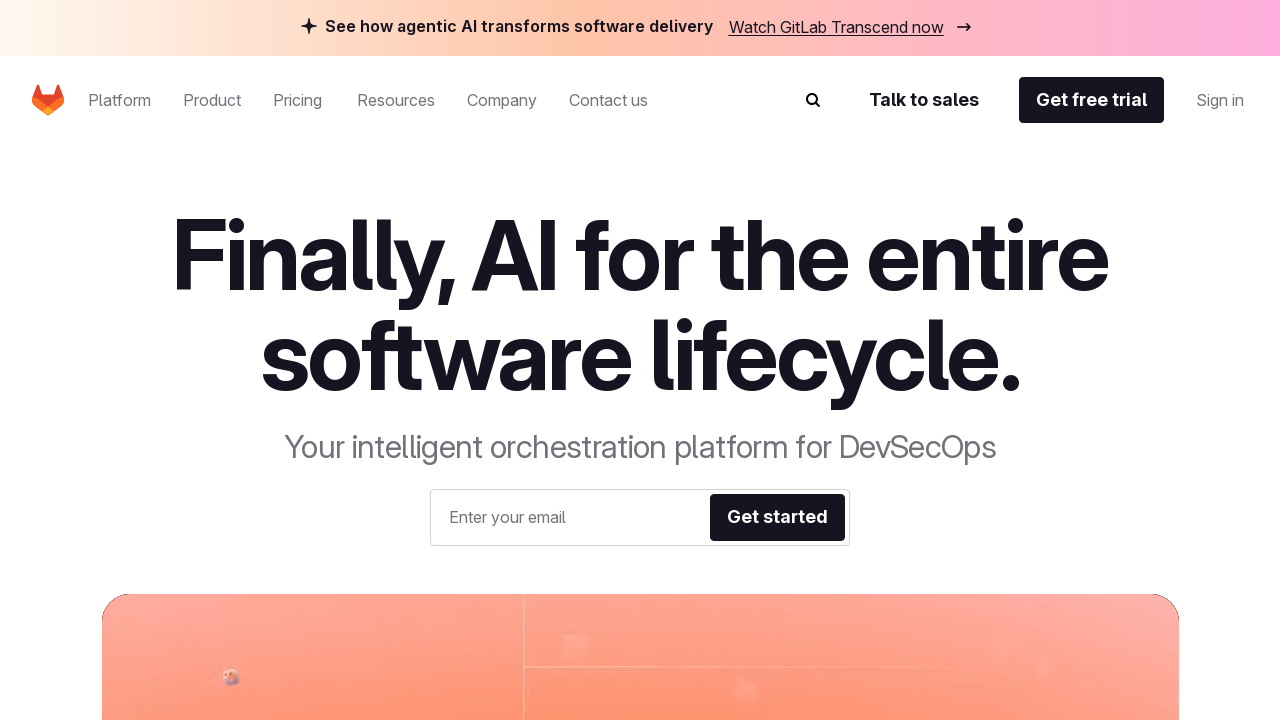